Tests an e-commerce grocery shopping flow by adding products to cart, searching for items, filtering visible products, and proceeding through checkout to place an order.

Starting URL: https://rahulshettyacademy.com/seleniumPractise/#/

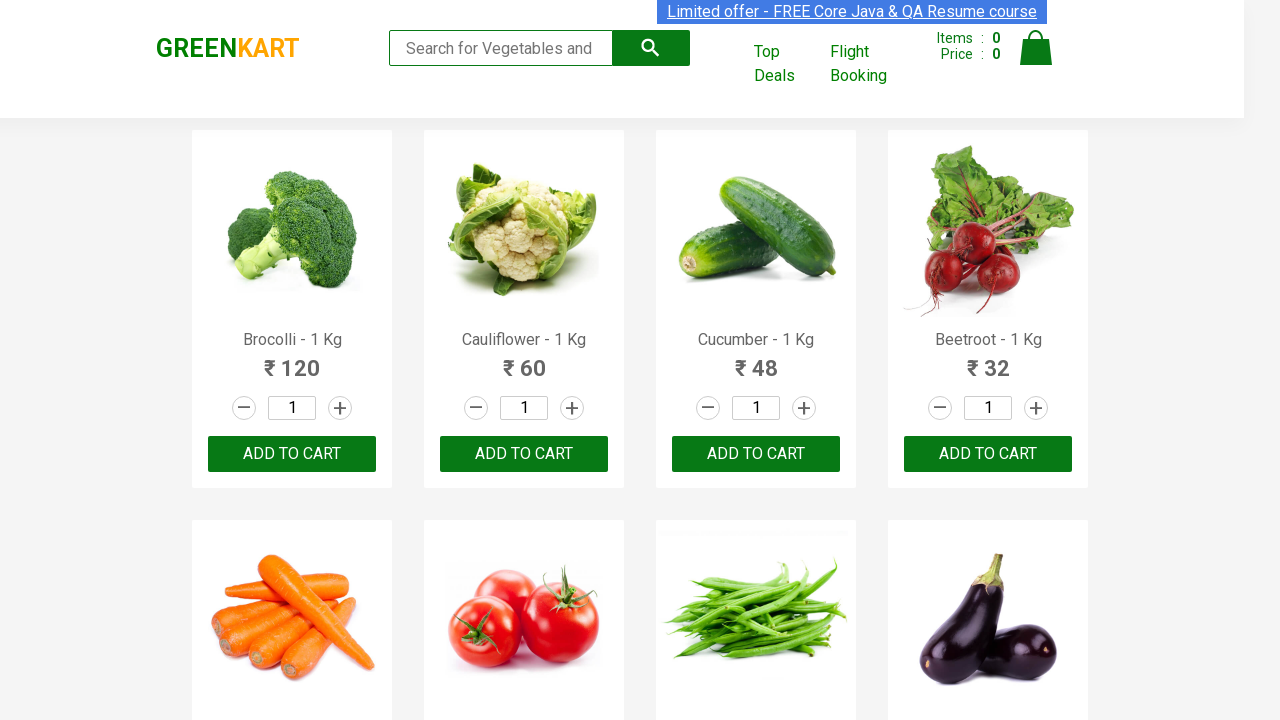

Clicked add to cart button on first product at (292, 454) on :nth-child(1) > .product-action > button
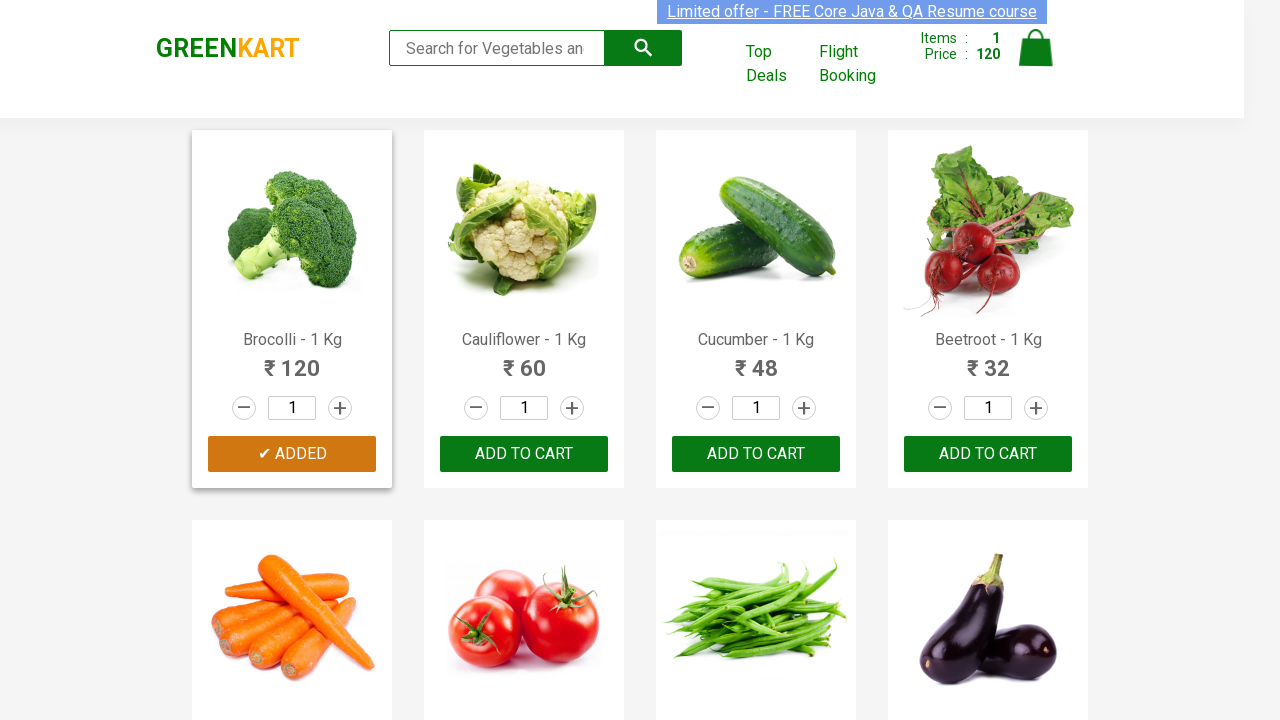

Clicked cart icon to view cart at (1036, 48) on .cart-icon > img
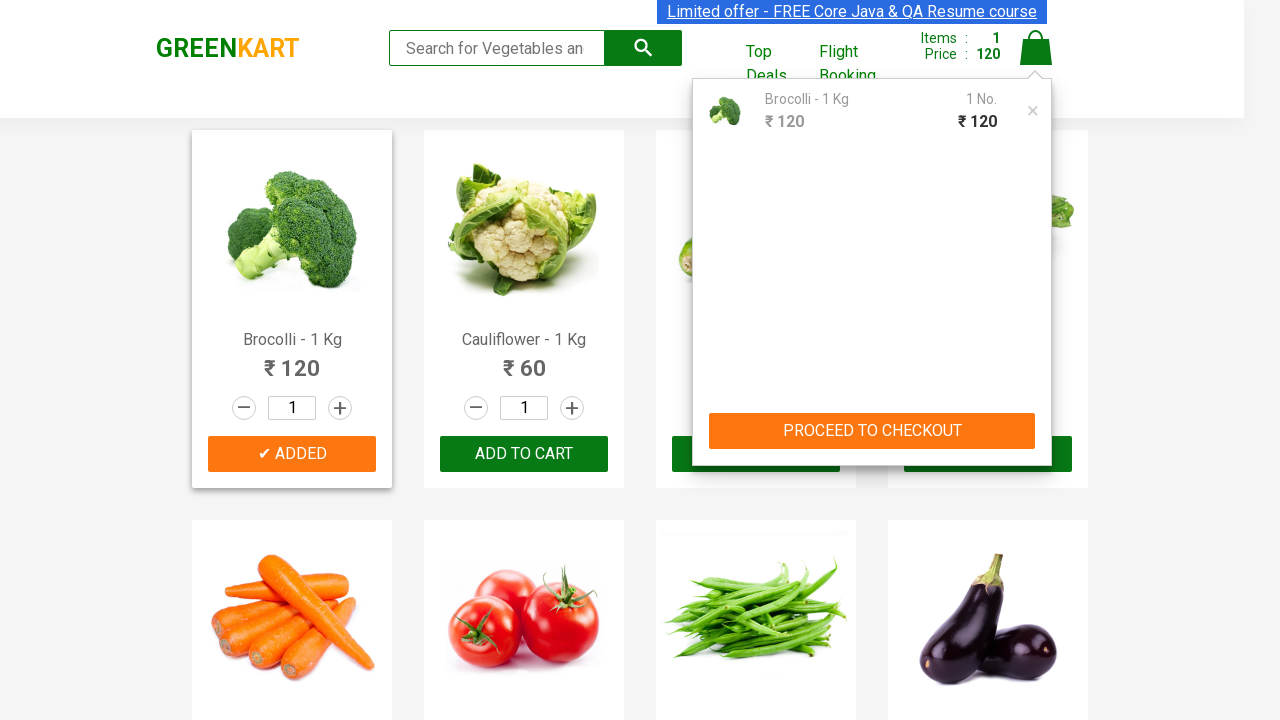

Clicked add to cart button on first product again at (292, 454) on :nth-child(1) > .product-action > button
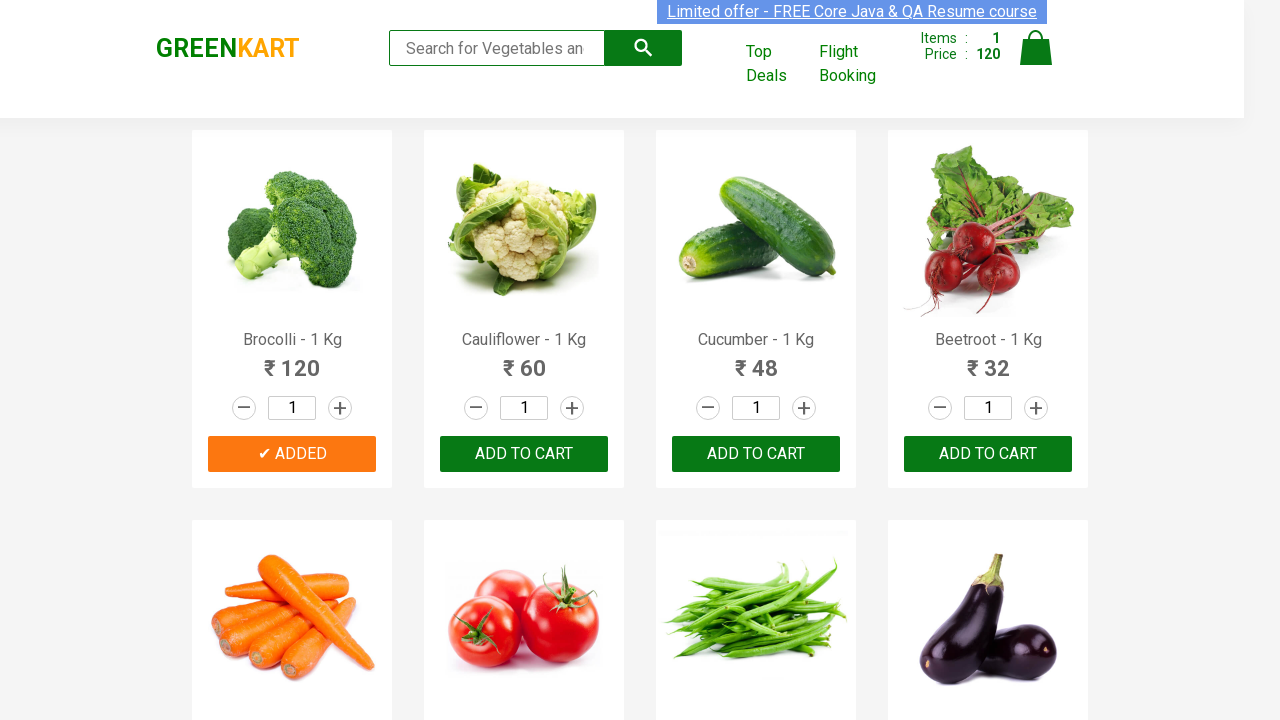

Entered 'ca' in search box to filter products on .search-keyword
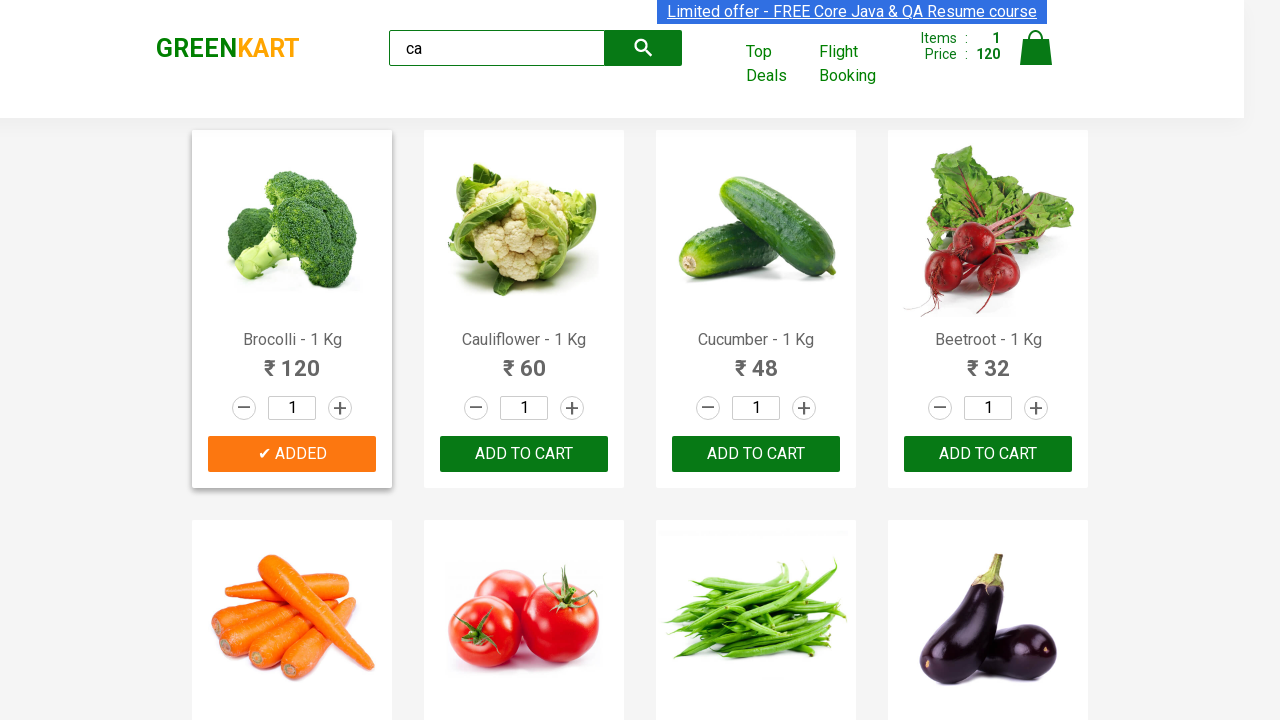

Waited for products to filter by search term
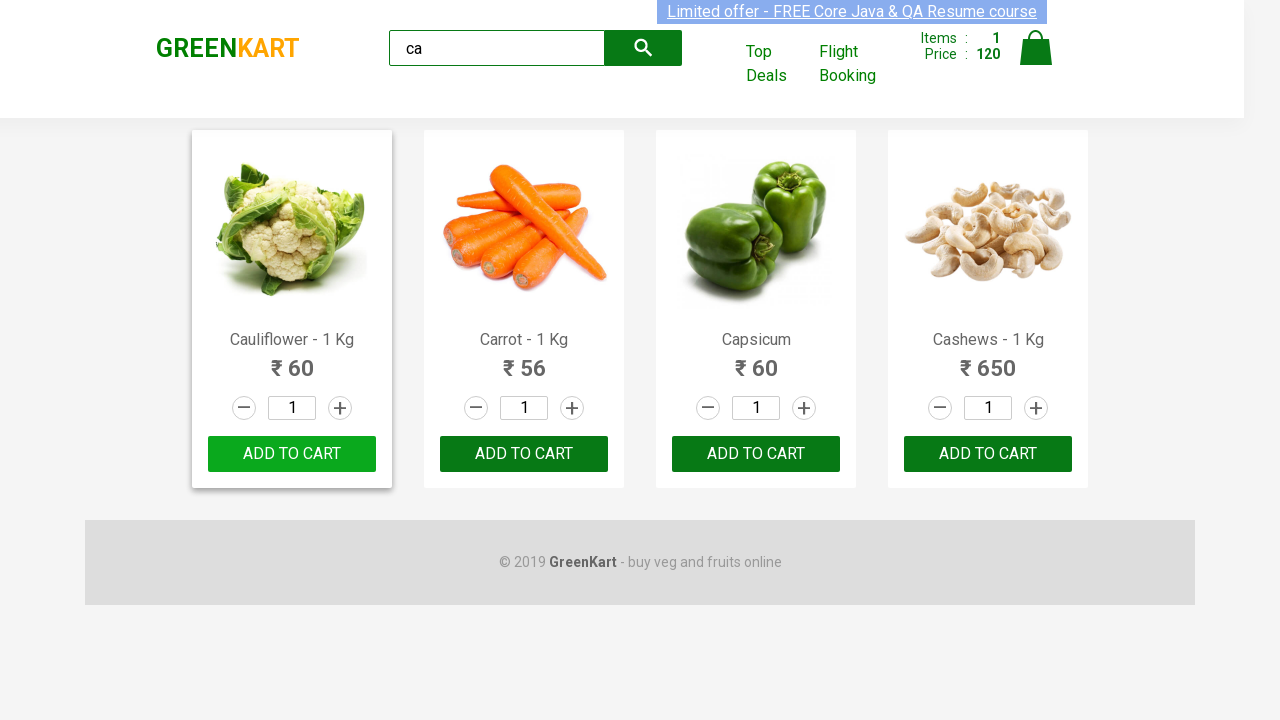

Clicked add to cart button on third visible filtered product at (756, 454) on .products .product:nth-child(3) button
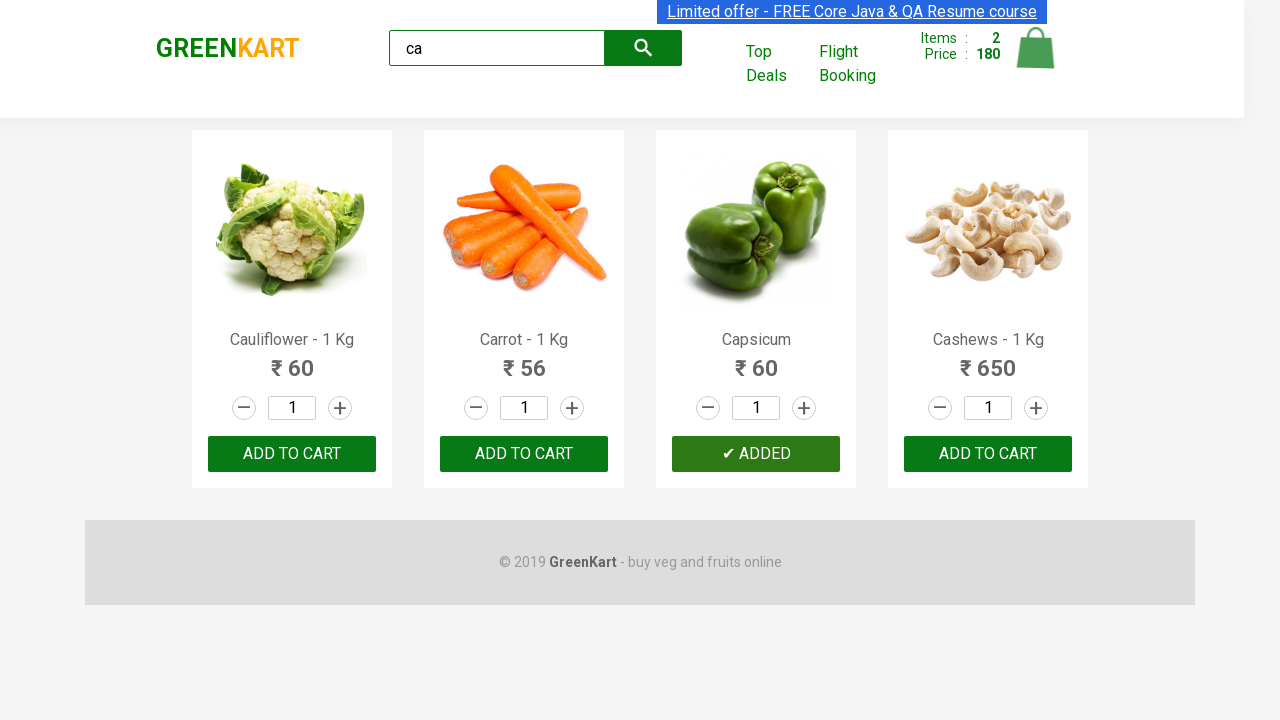

Found and clicked add to cart button on cashews product at (988, 454) on .products .product >> nth=3 >> button
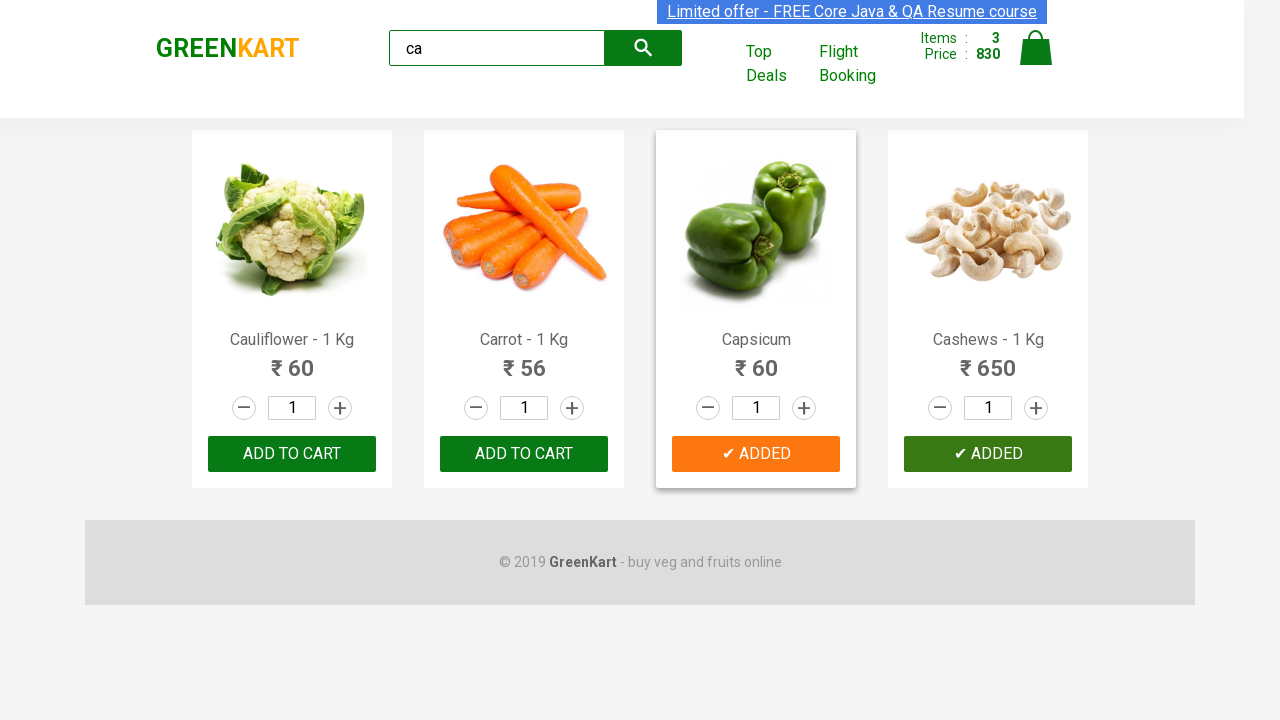

Waited for brand text element to load
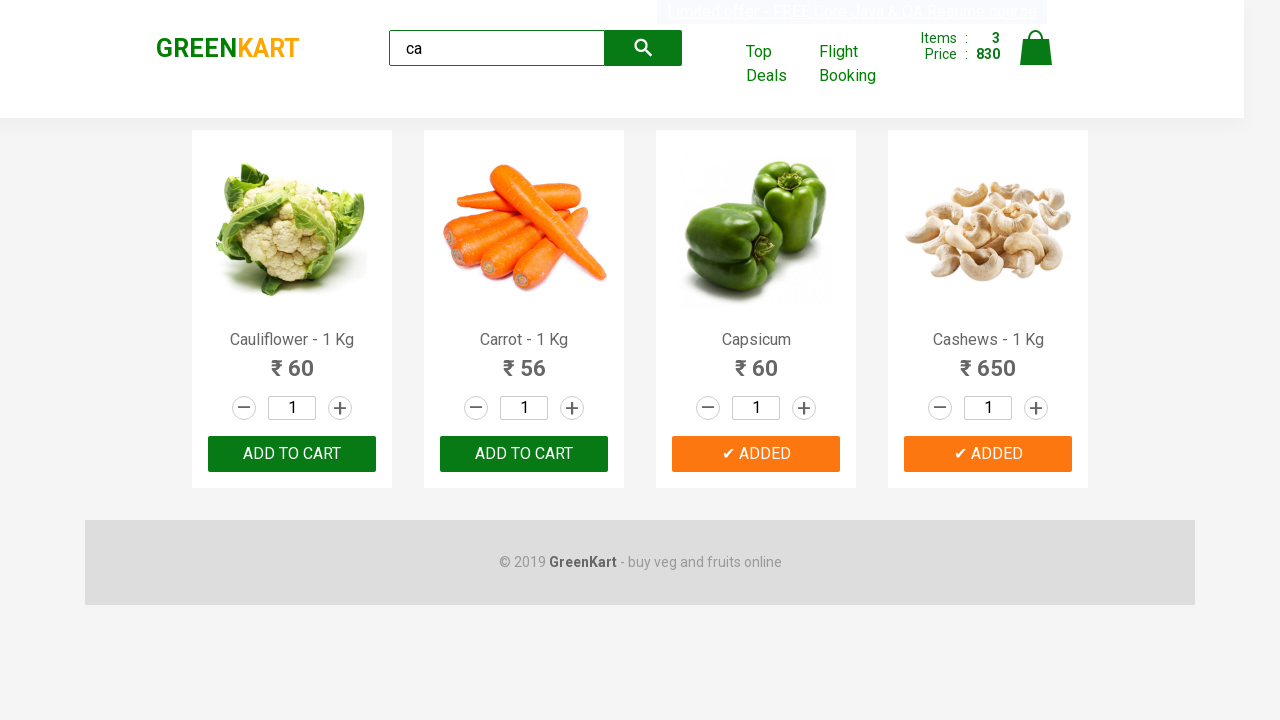

Clicked cart icon to proceed with checkout at (1036, 48) on .cart-icon > img
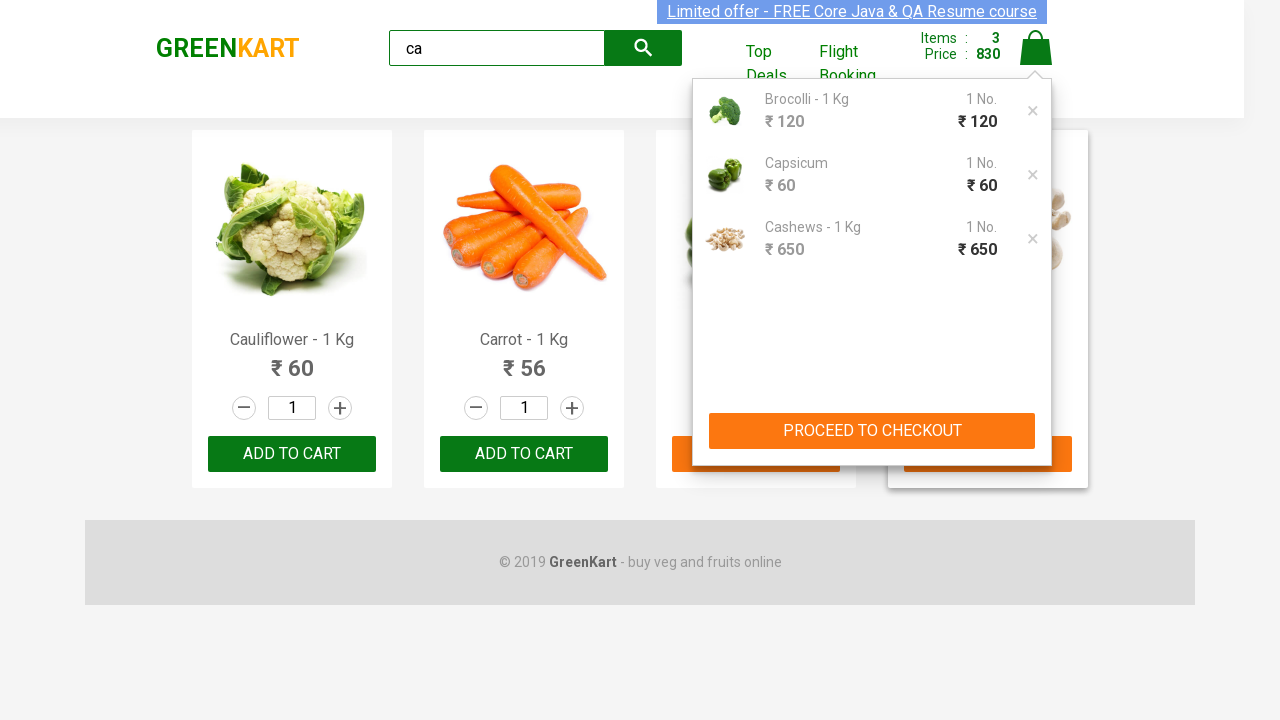

Clicked 'PROCEED TO CHECKOUT' button at (872, 431) on text=PROCEED TO CHECKOUT
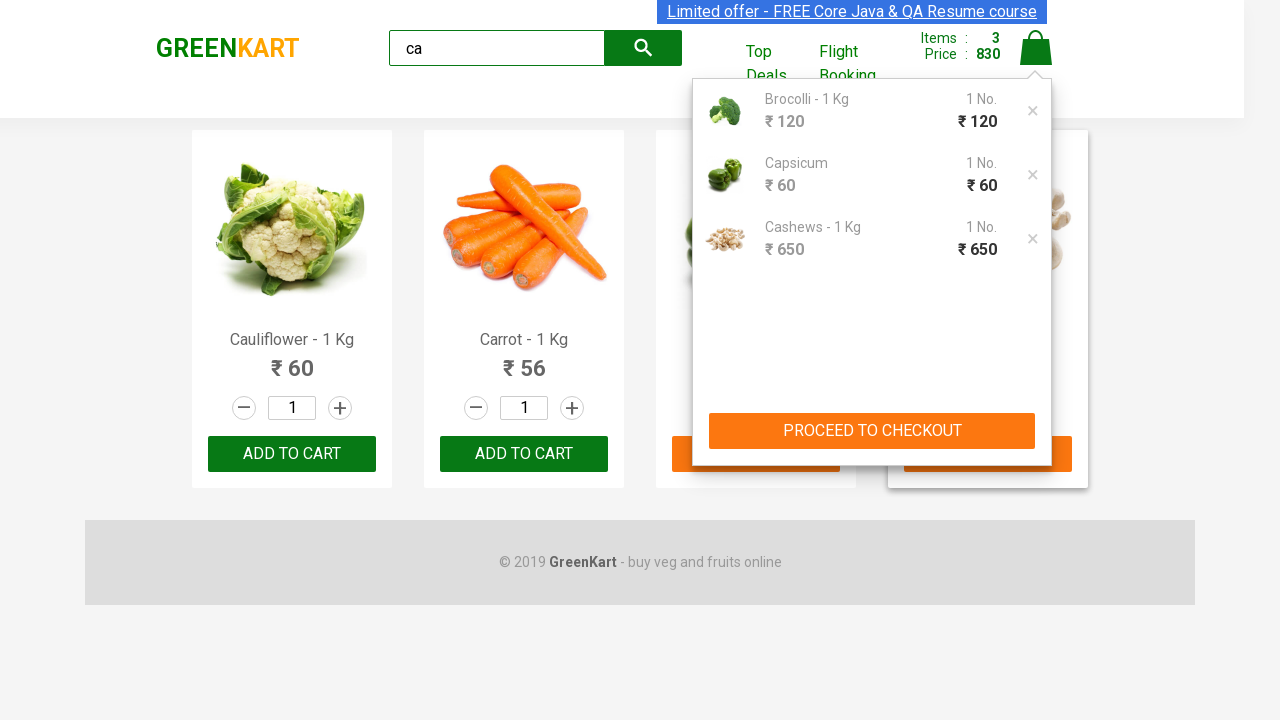

Clicked 'Place Order' button to complete purchase at (1036, 562) on text=Place Order
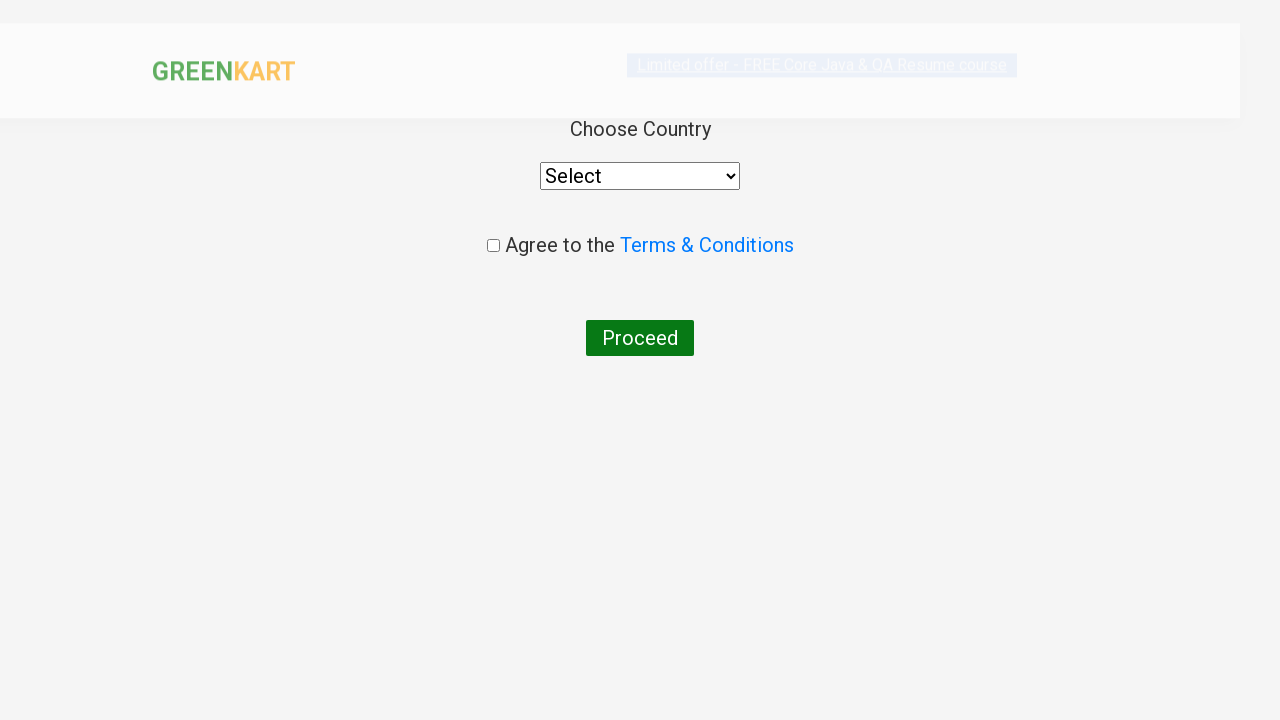

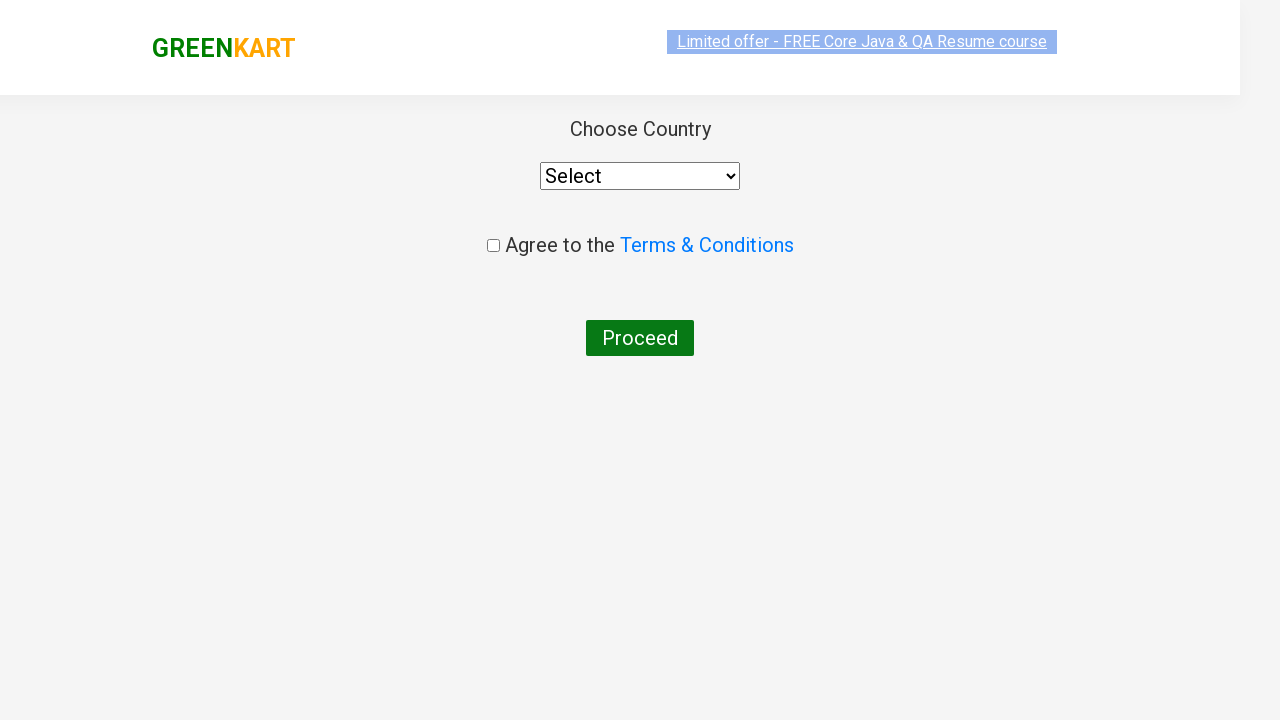